Tests completing a web form by filling in personal details, selecting radio buttons, checkboxes, dropdown, and submitting the form.

Starting URL: https://formy-project.herokuapp.com/

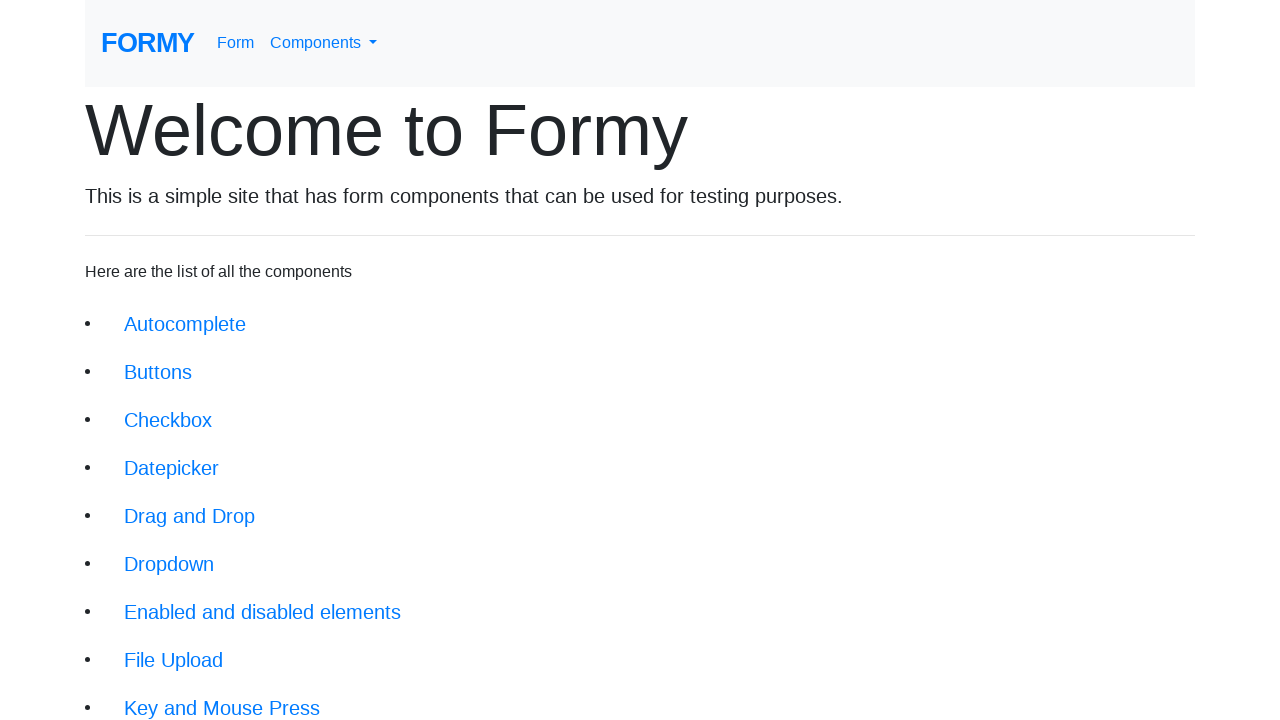

Clicked on form navigation link at (216, 696) on xpath=//div/li/a[@href='/form']
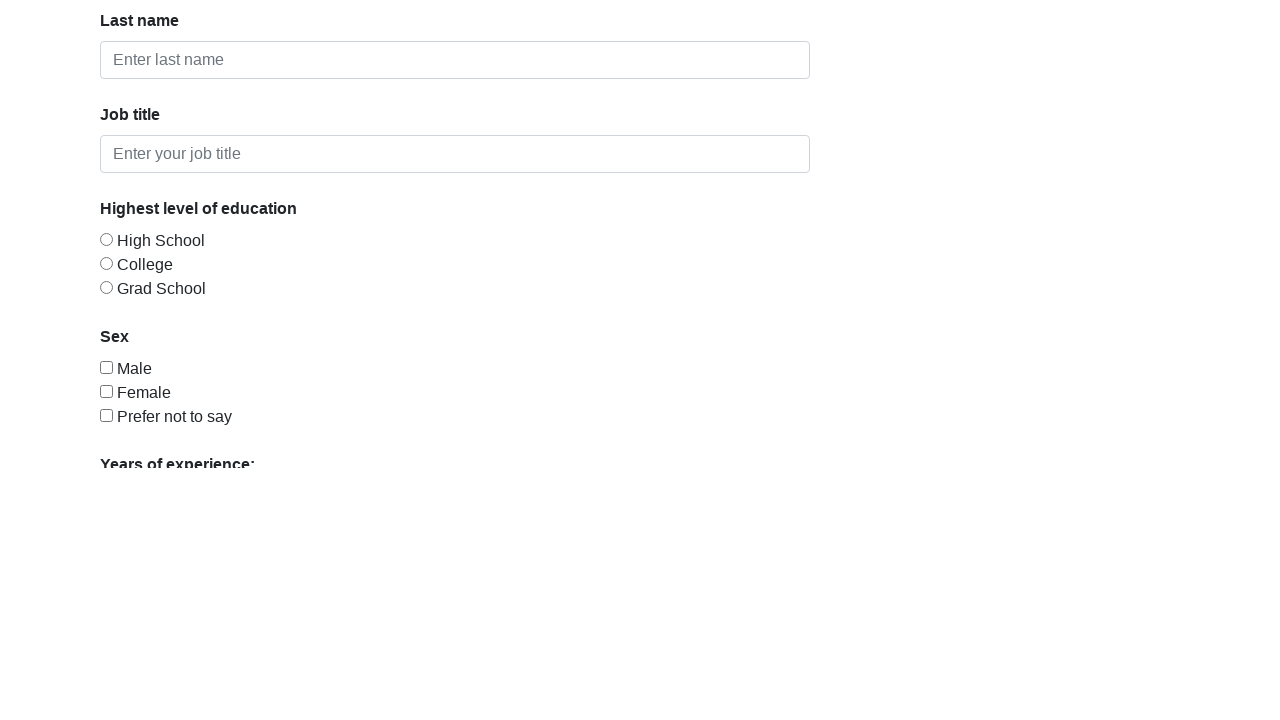

Filled first name field with 'John' on #first-name
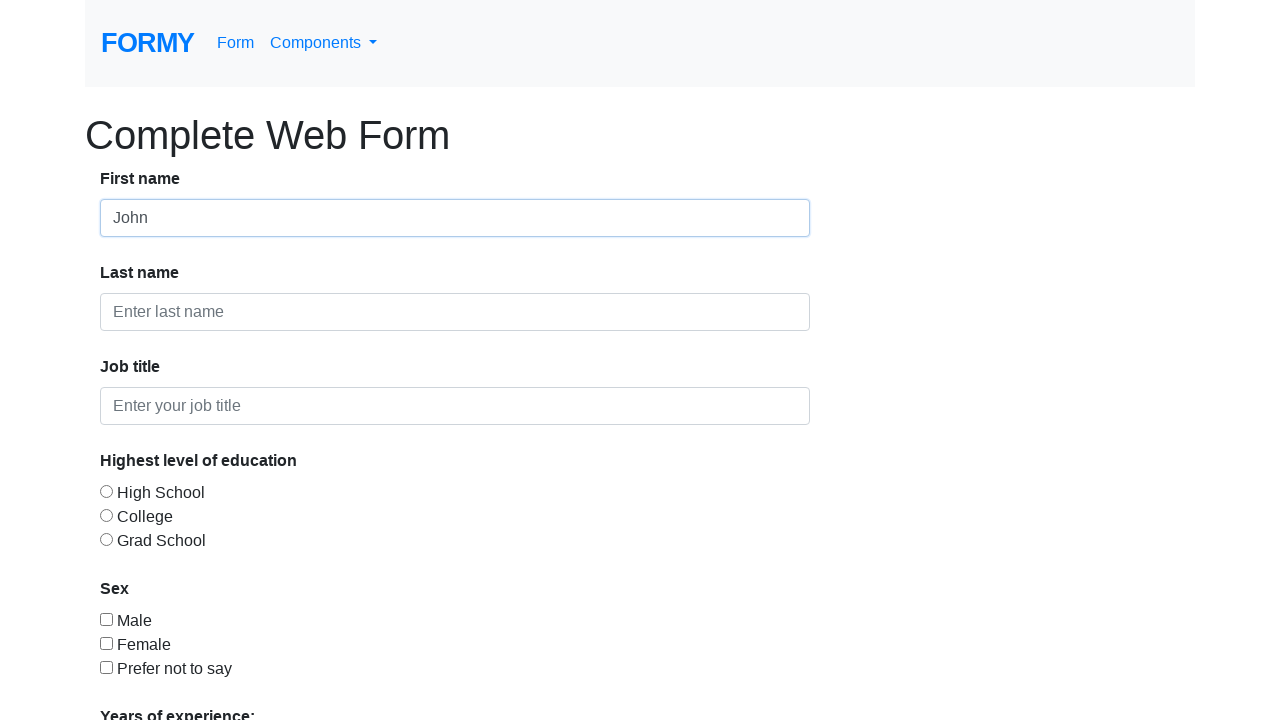

Filled last name field with 'Doe' on #last-name
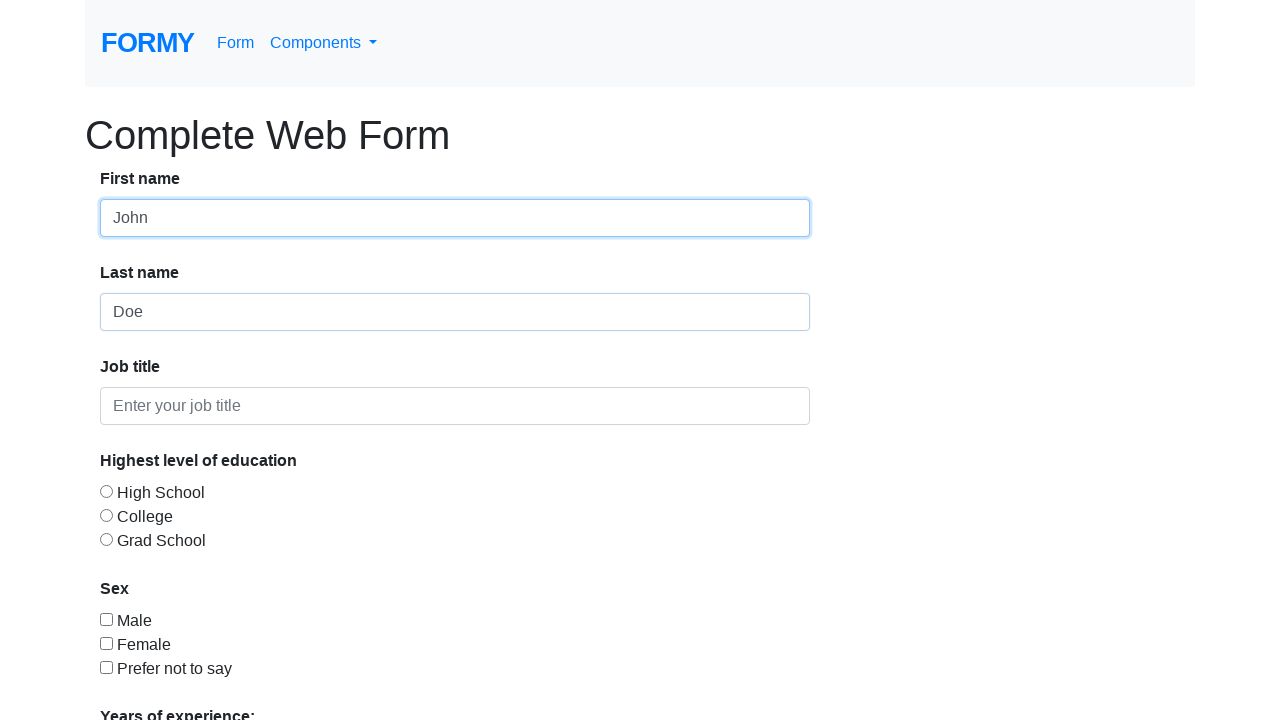

Filled job title field with 'Unemployed' on #job-title
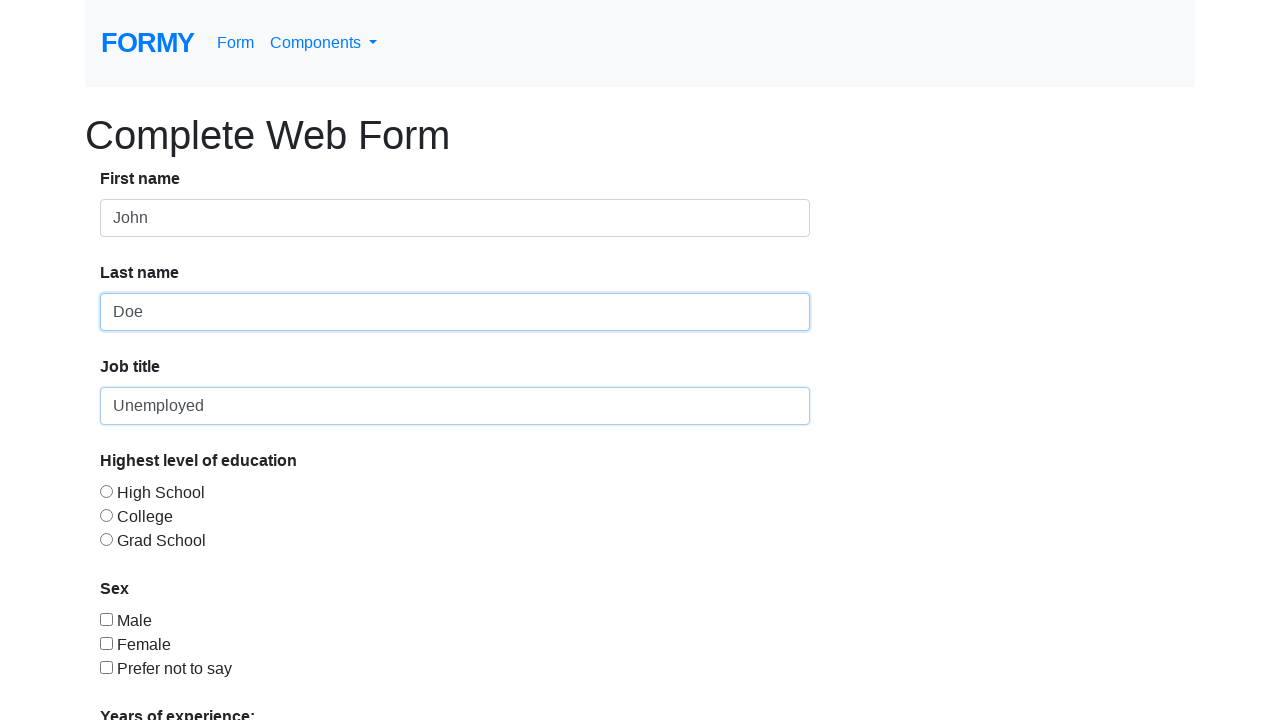

Selected radio button option 3 at (106, 539) on #radio-button-3
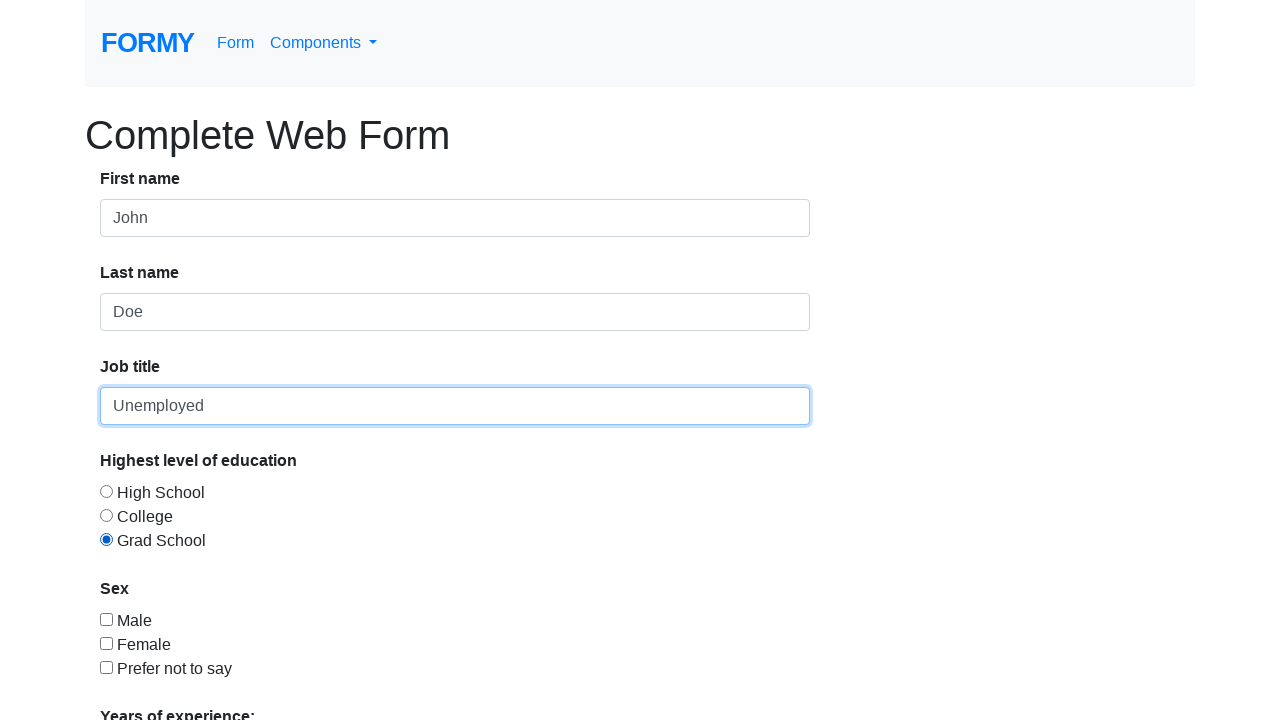

Selected checkbox option 3 at (106, 667) on #checkbox-3
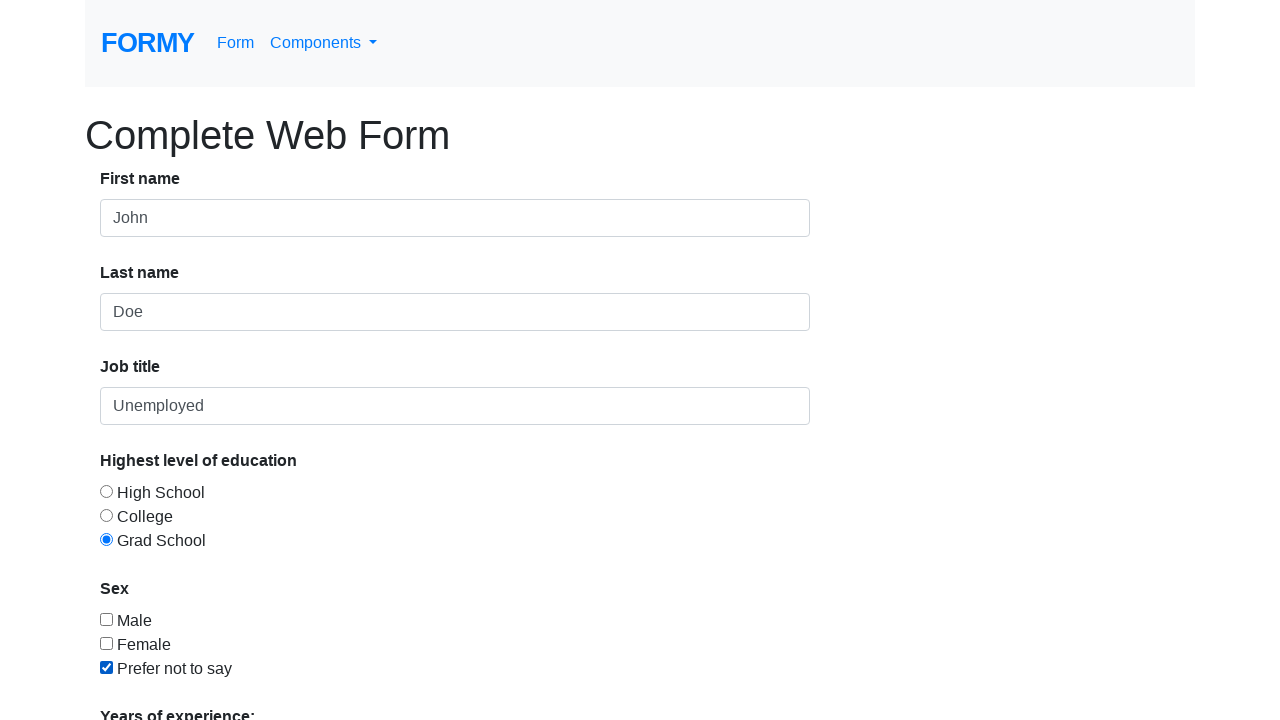

Selected option '1' from dropdown menu on #select-menu
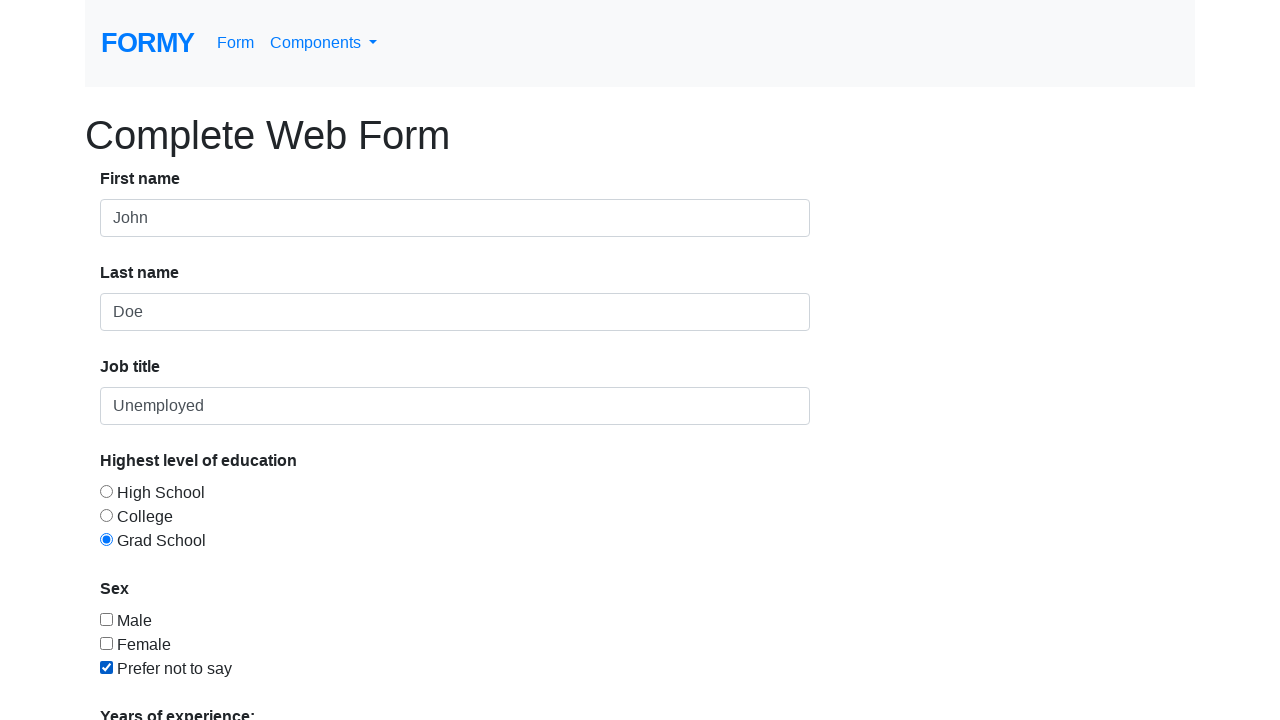

Clicked submit button to submit form at (148, 680) on xpath=//div/a[@href='/thanks']
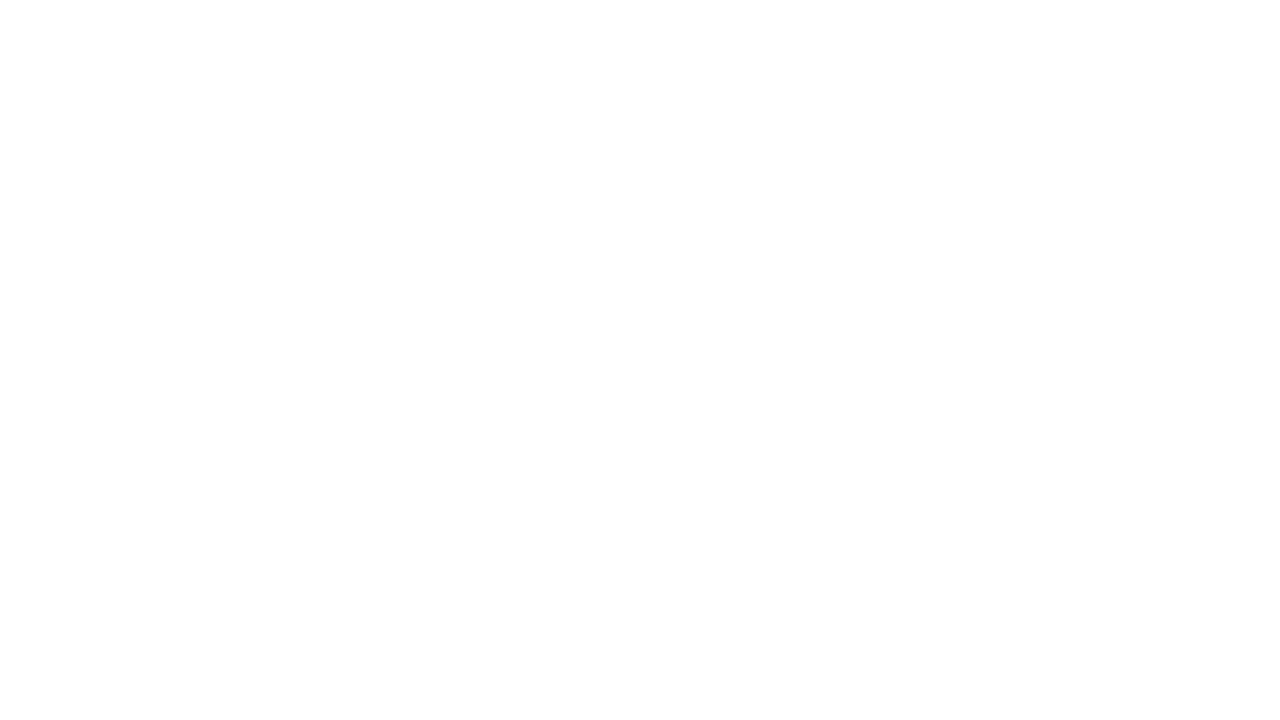

Success alert message appeared on thank you page
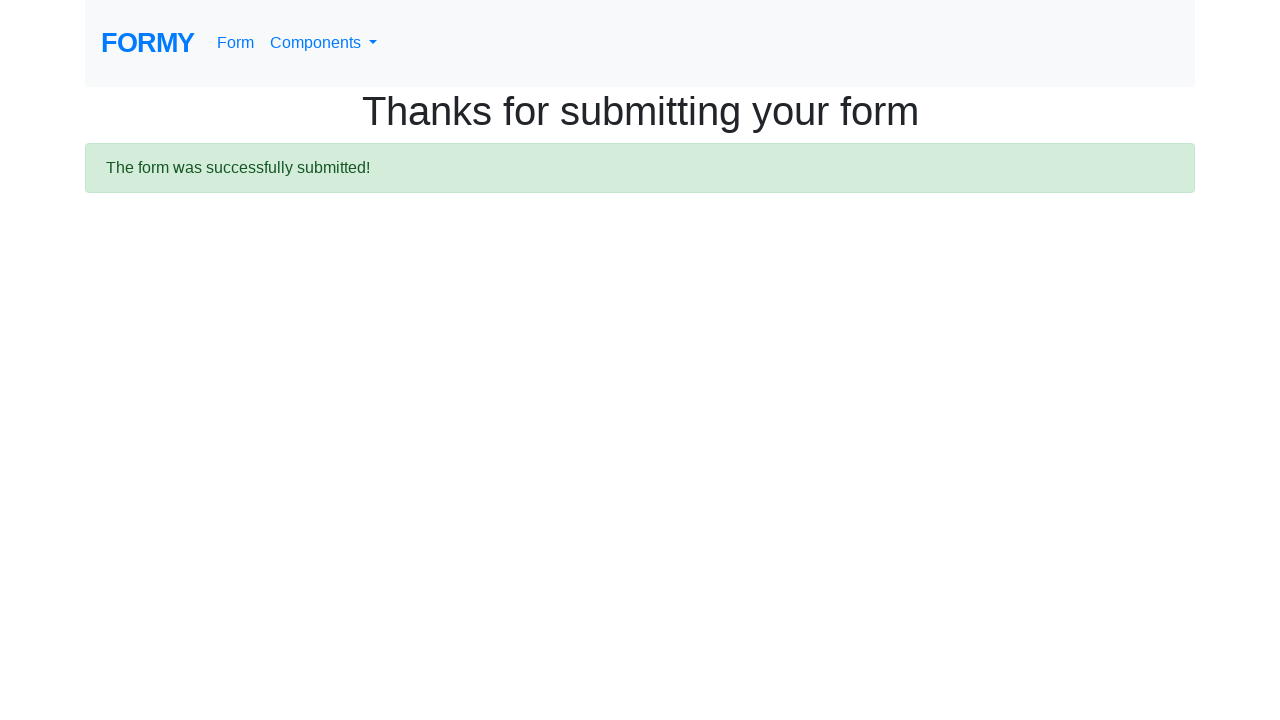

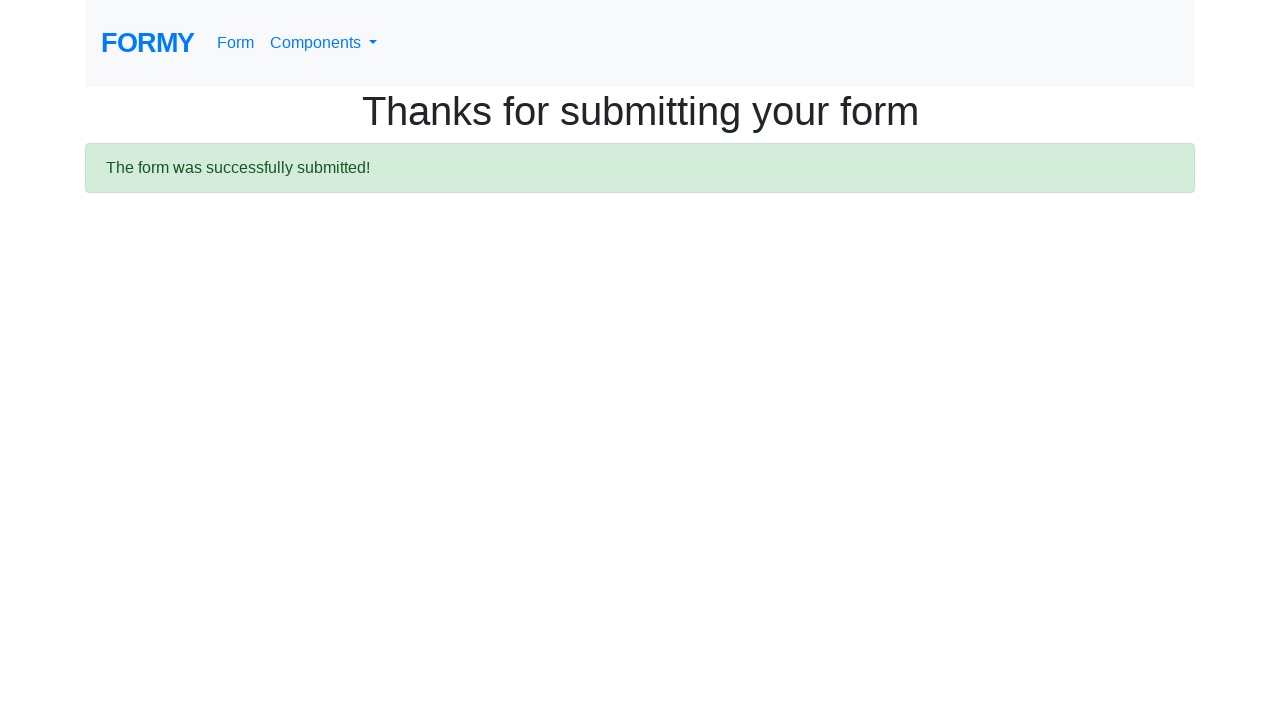